Tests the review page by adding a review

Starting URL: https://forme-app.vercel.app/Review

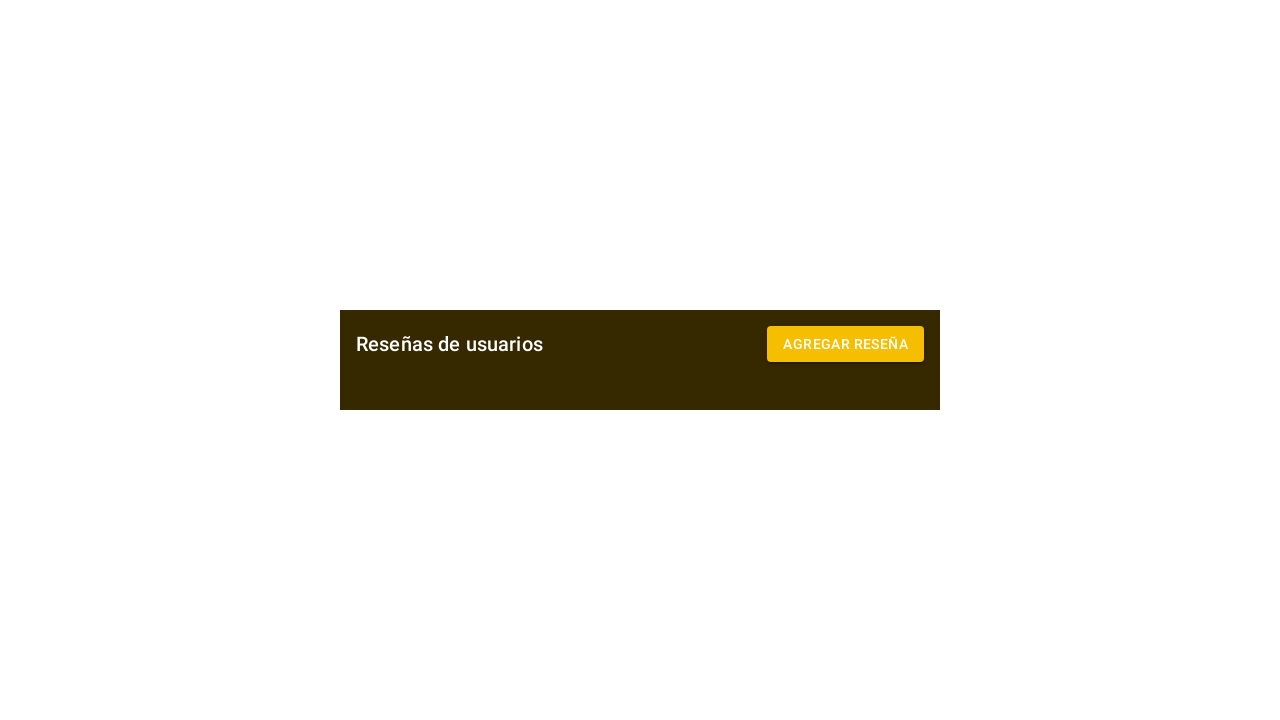

Clicked add review button at (846, 344) on #sel-button
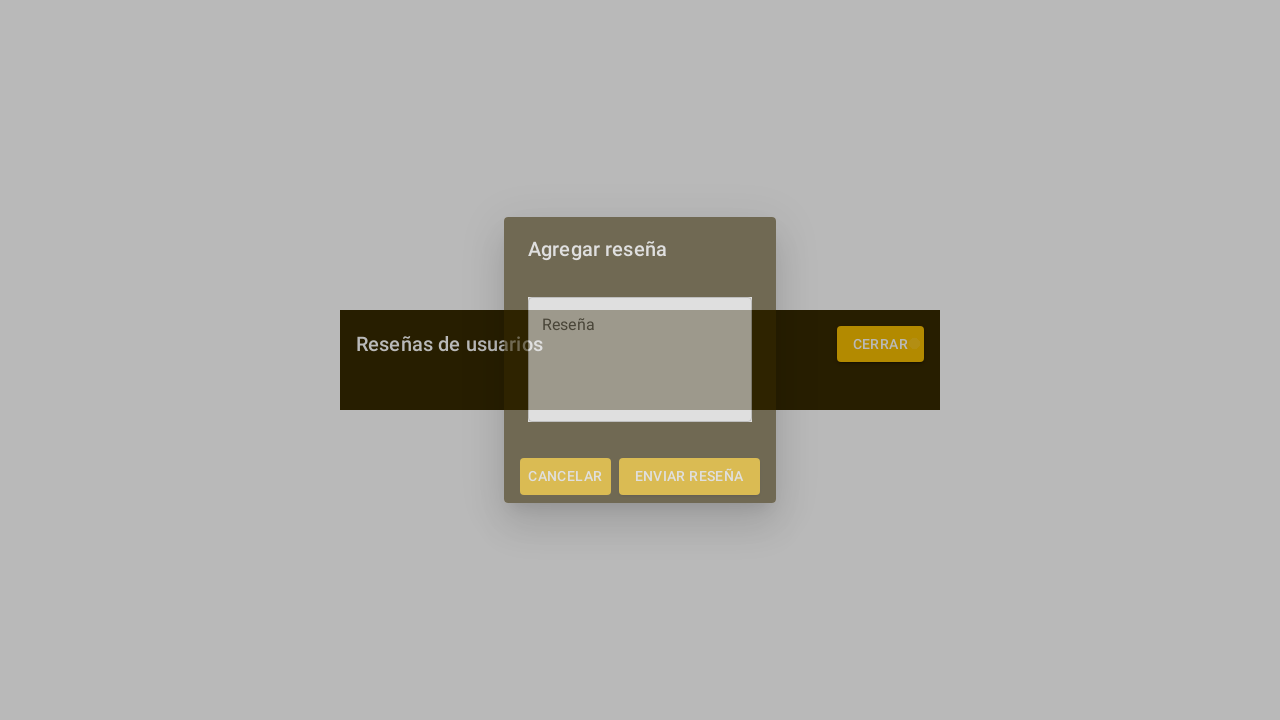

Filled review text area with 'Esta es una reseña' on #sel-rese
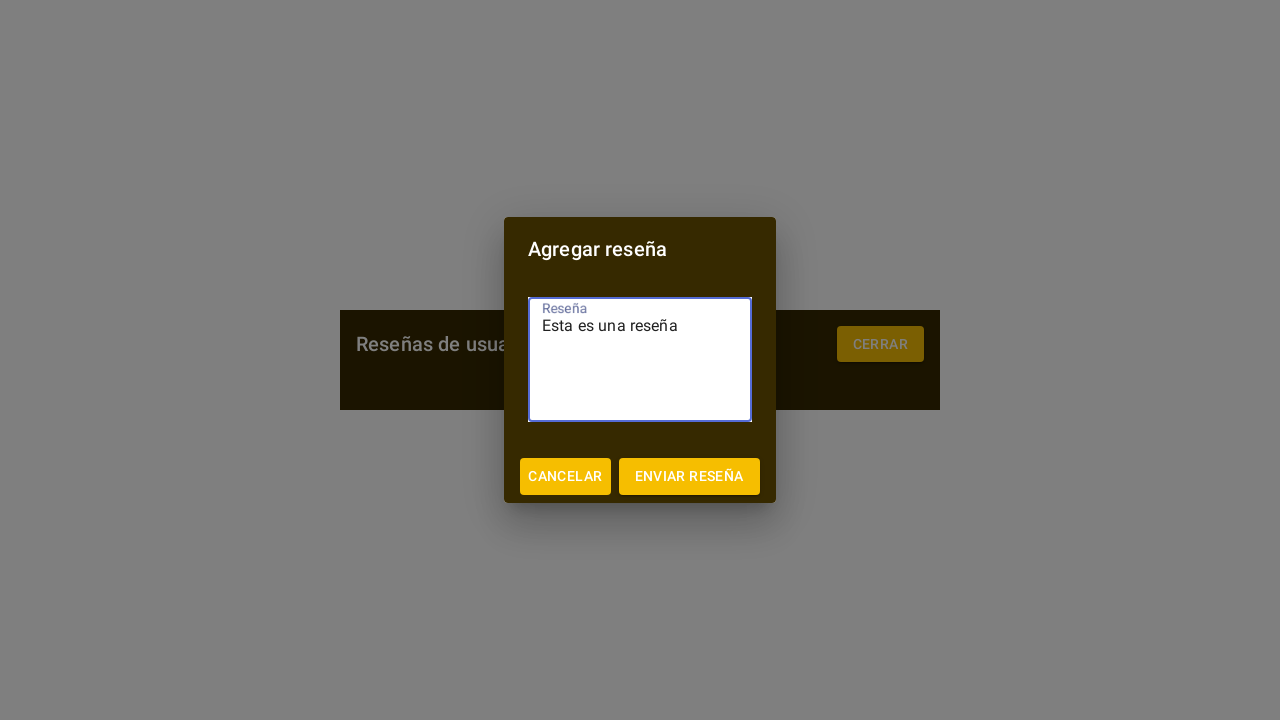

Clicked send review button at (689, 476) on #enviar-reseña
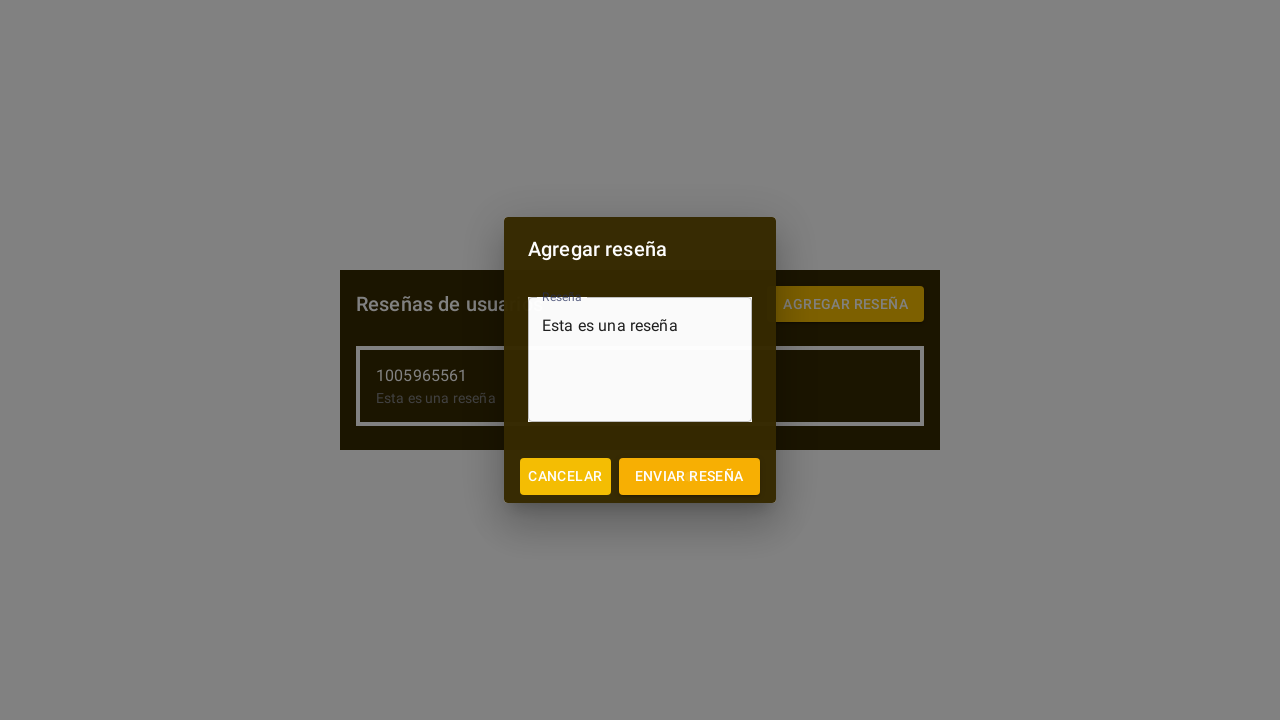

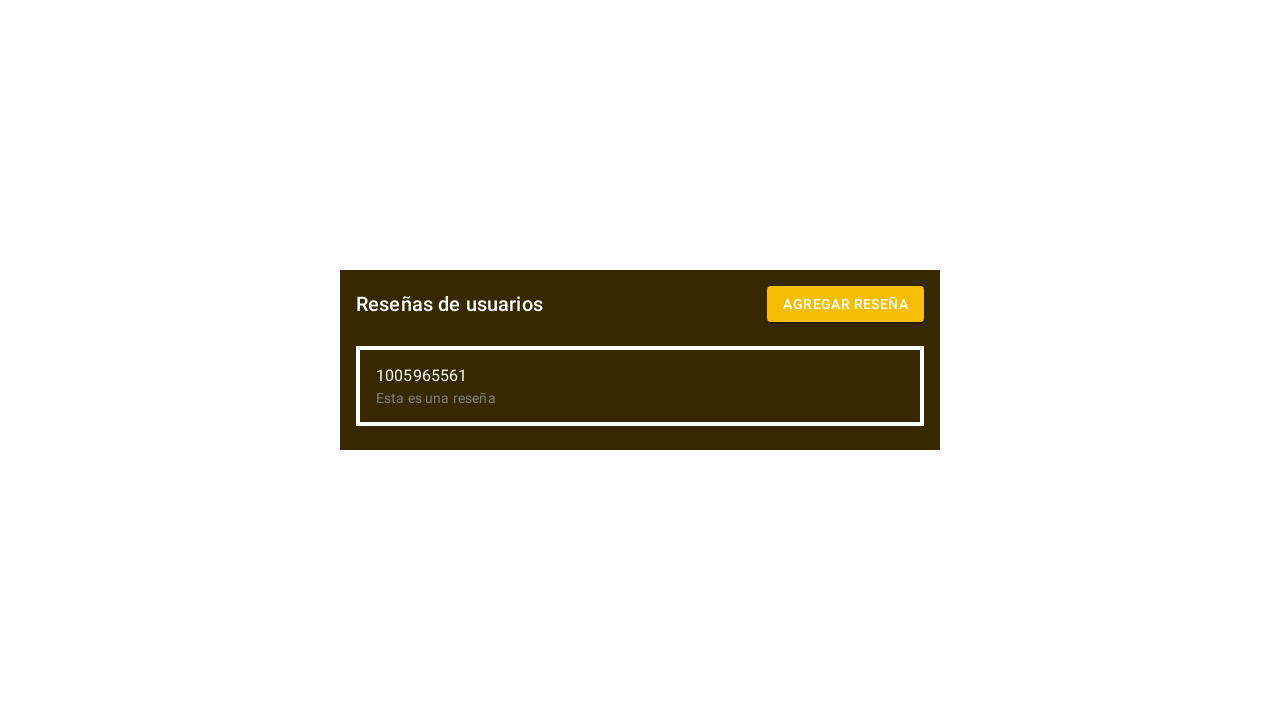